Tests closing a modal/entry advertisement popup by clicking the Close button on a test site designed for practicing browser automation.

Starting URL: http://the-internet.herokuapp.com/entry_ad

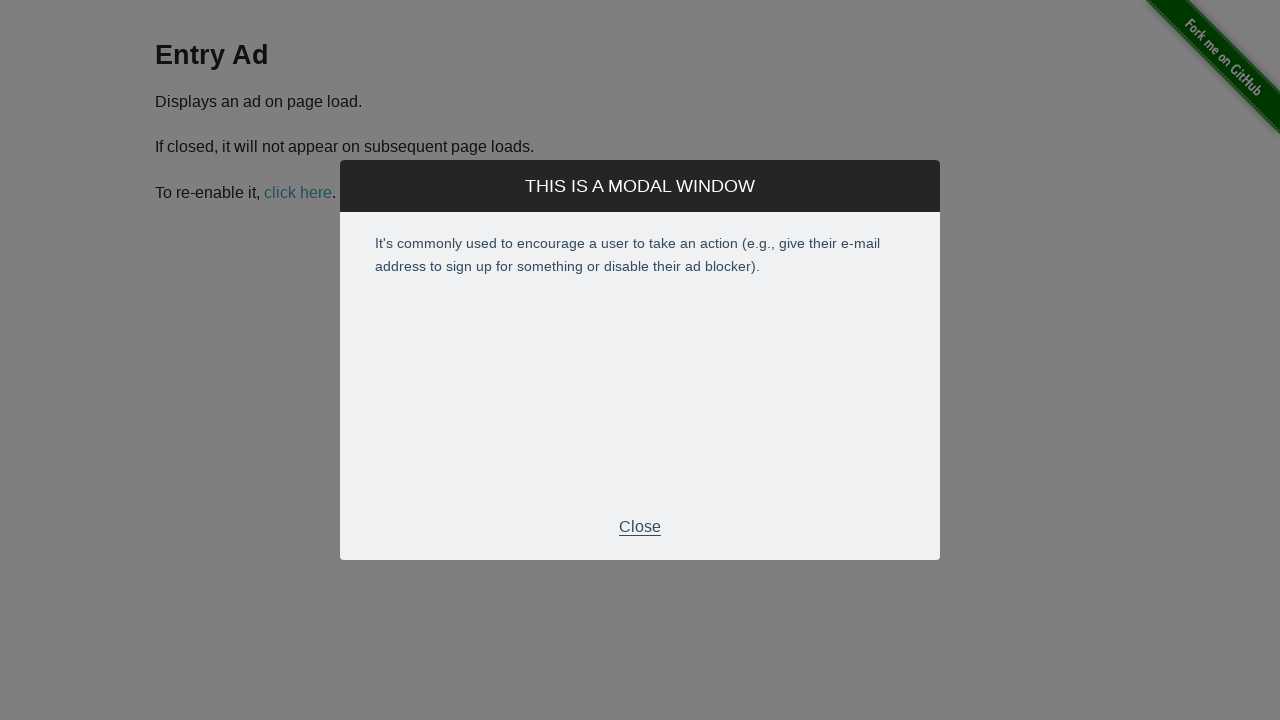

Waited for entry ad modal Close button to become visible
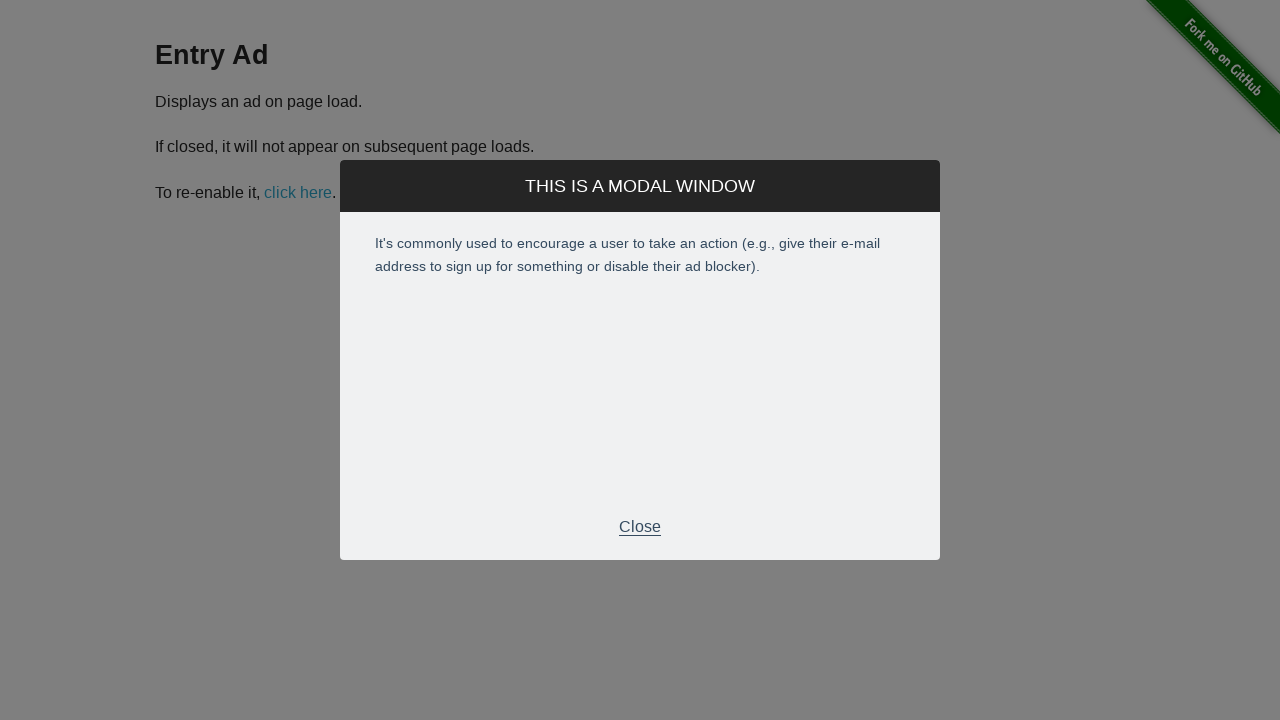

Clicked the Close button to dismiss the entry ad modal at (640, 527) on #modal > div.modal > div.modal-footer > p
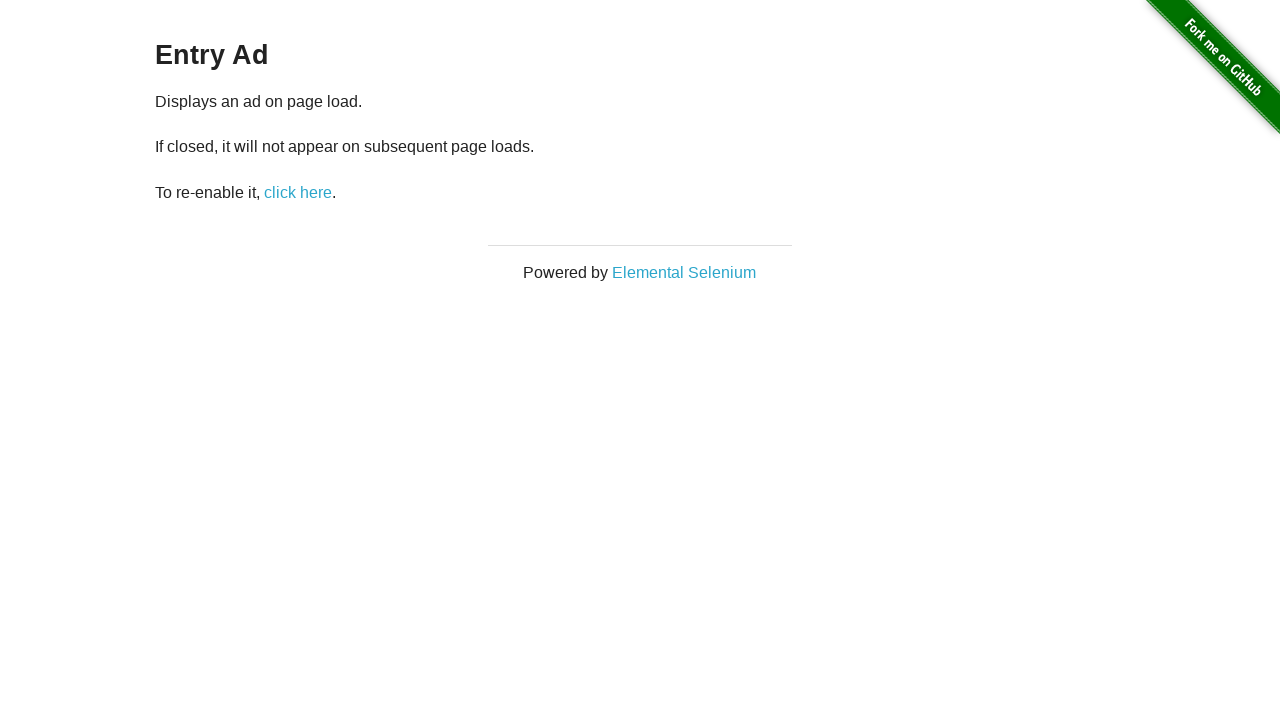

Verified that the modal has closed and is no longer visible
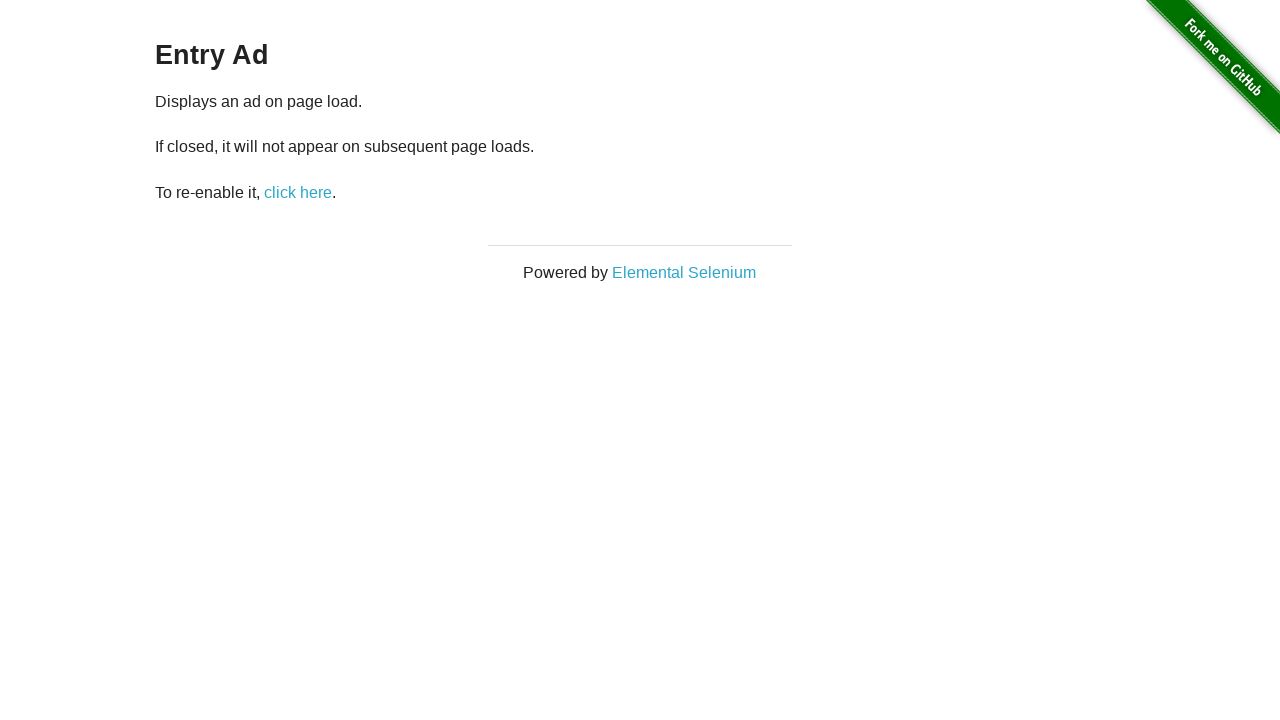

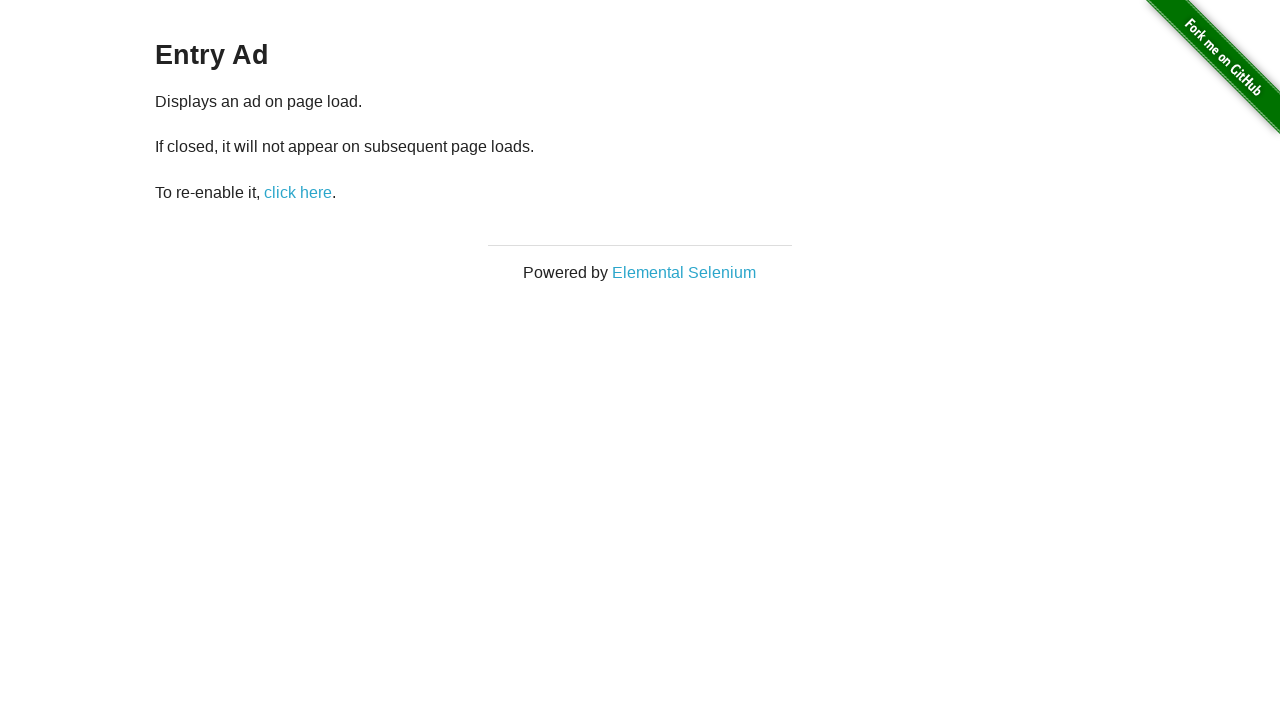